Tests information alert handling by clicking on JS Alert button and accepting the alert

Starting URL: http://the-internet.herokuapp.com/javascript_alerts

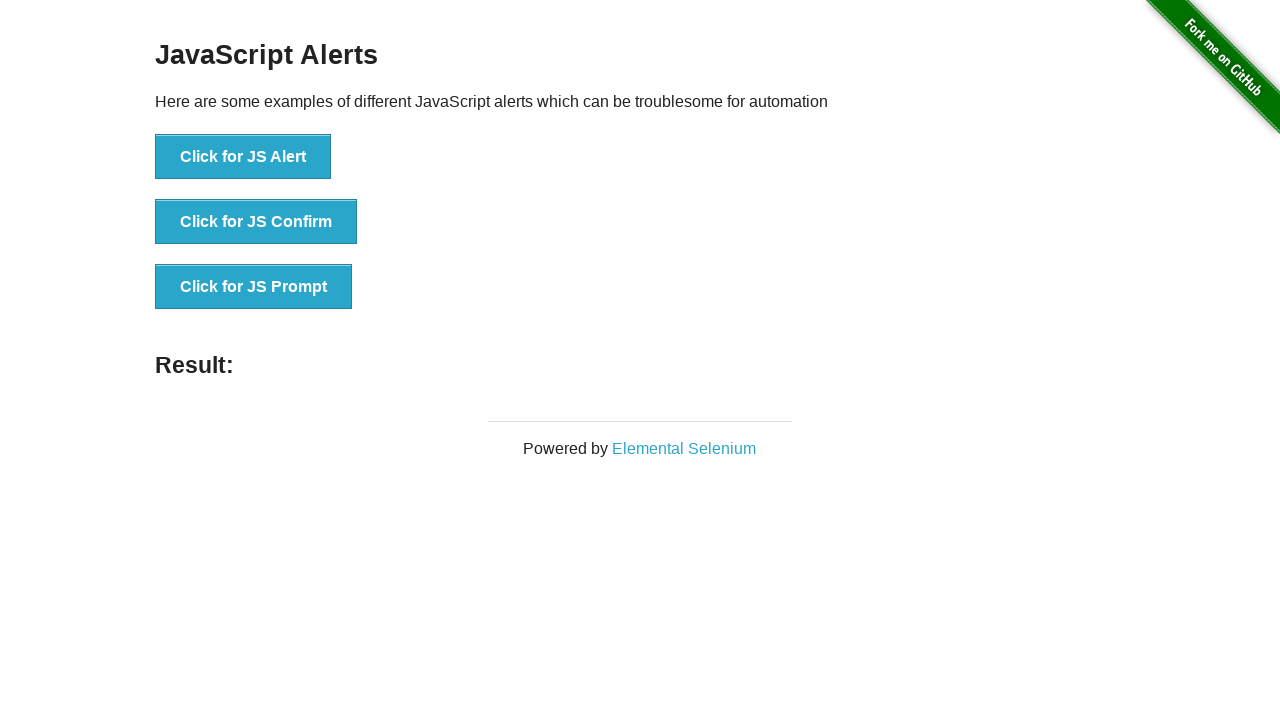

Clicked 'Click for JS Alert' button at (243, 157) on xpath=//button[contains(text(),'Click for JS Alert')]
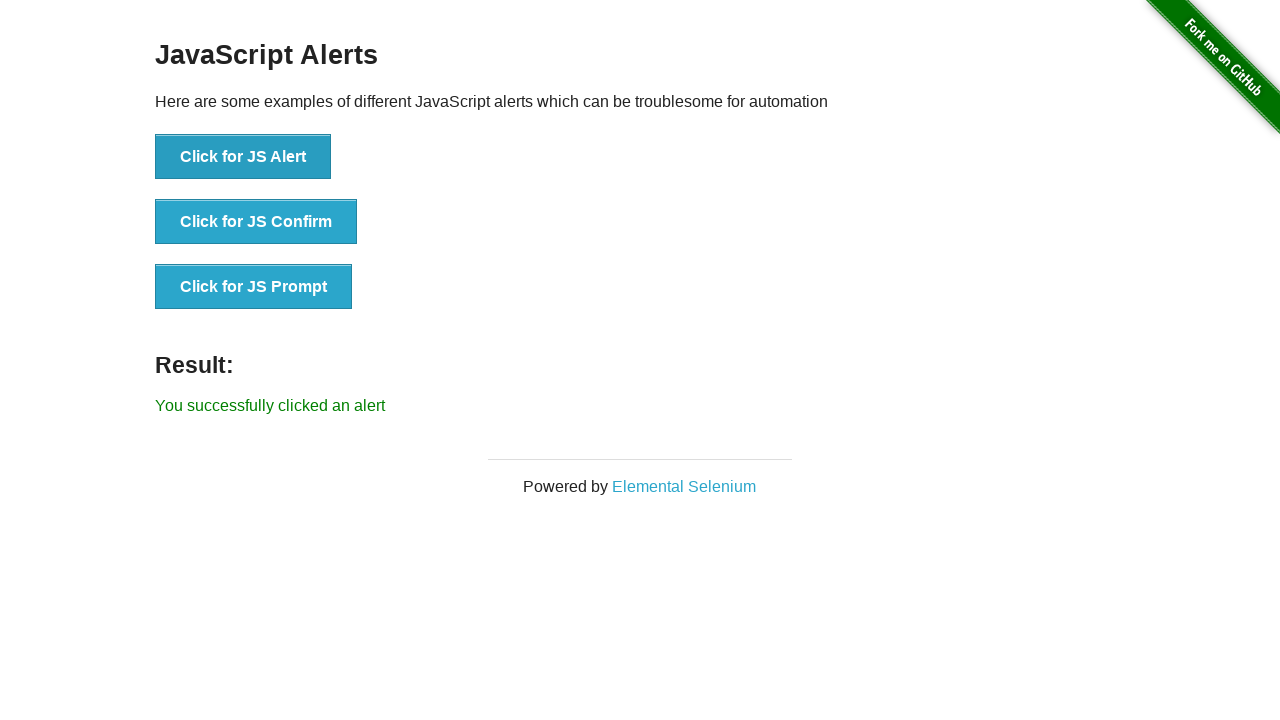

Set up dialog handler to accept the alert
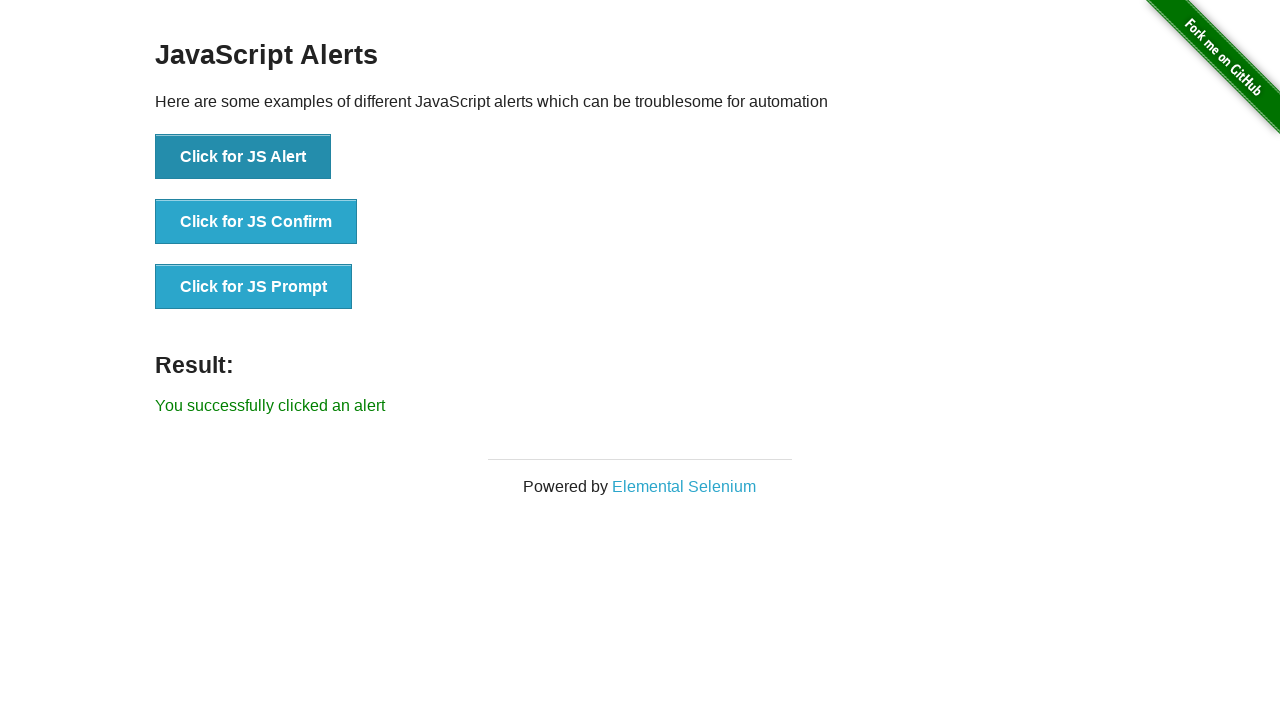

Success message element appeared on page
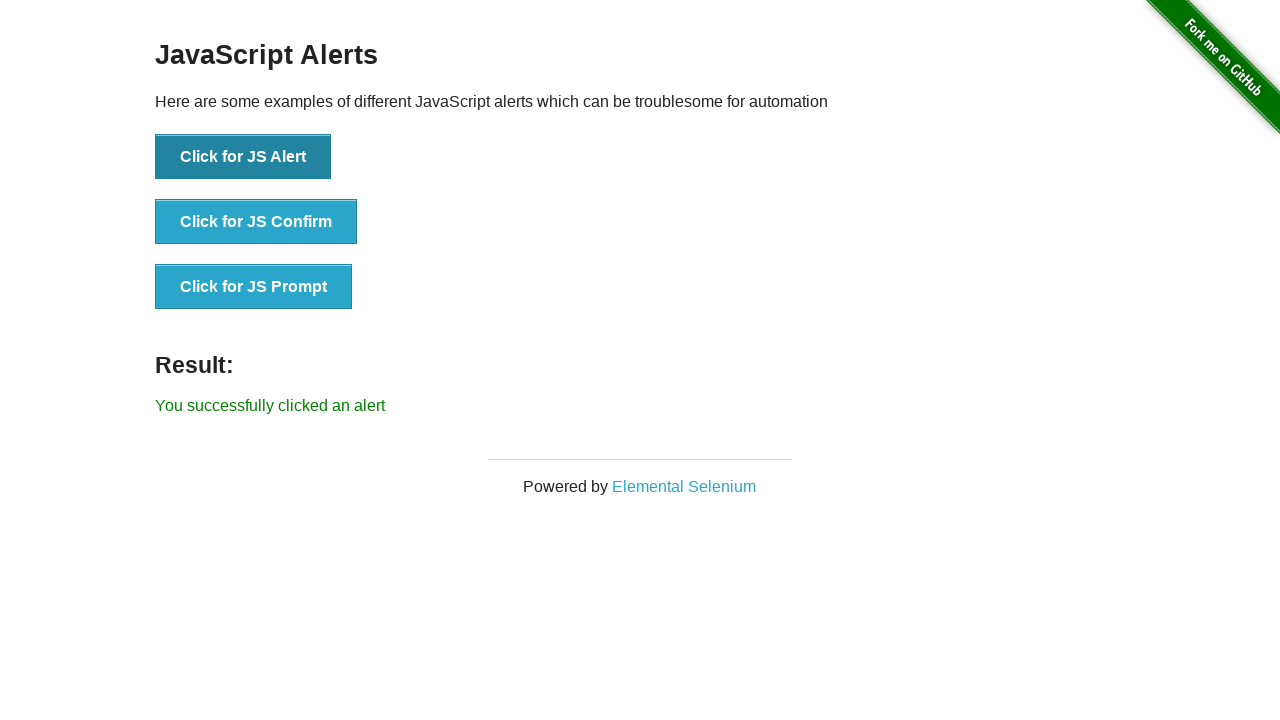

Verified success message text is 'You successfully clicked an alert'
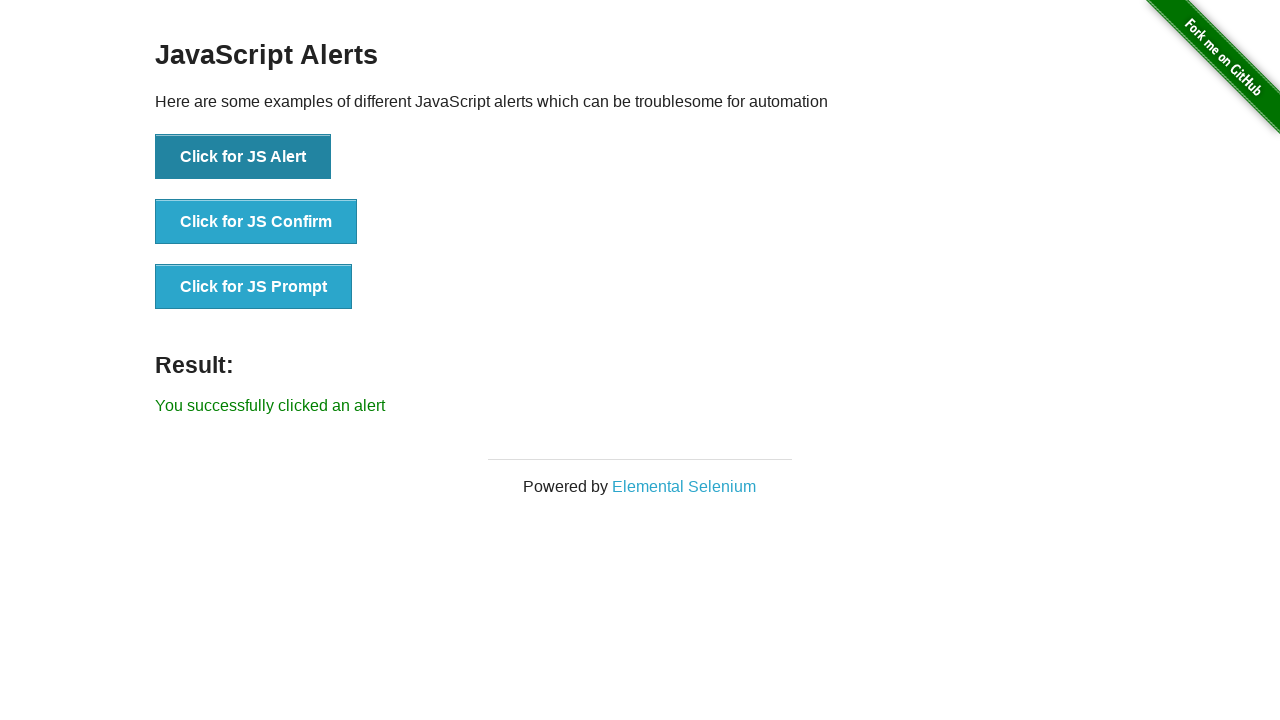

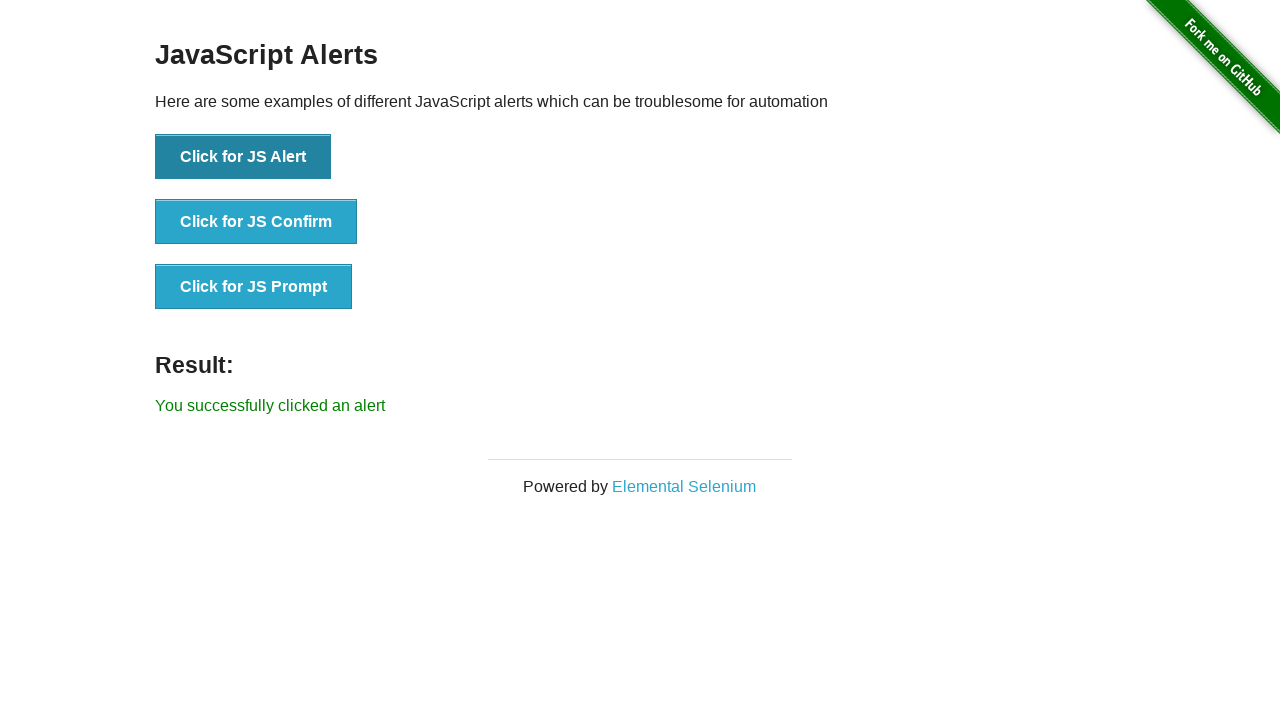